Tests selecting from a dropdown list using Playwright's built-in select_option method to choose "Option 1" and verify the selection.

Starting URL: http://the-internet.herokuapp.com/dropdown

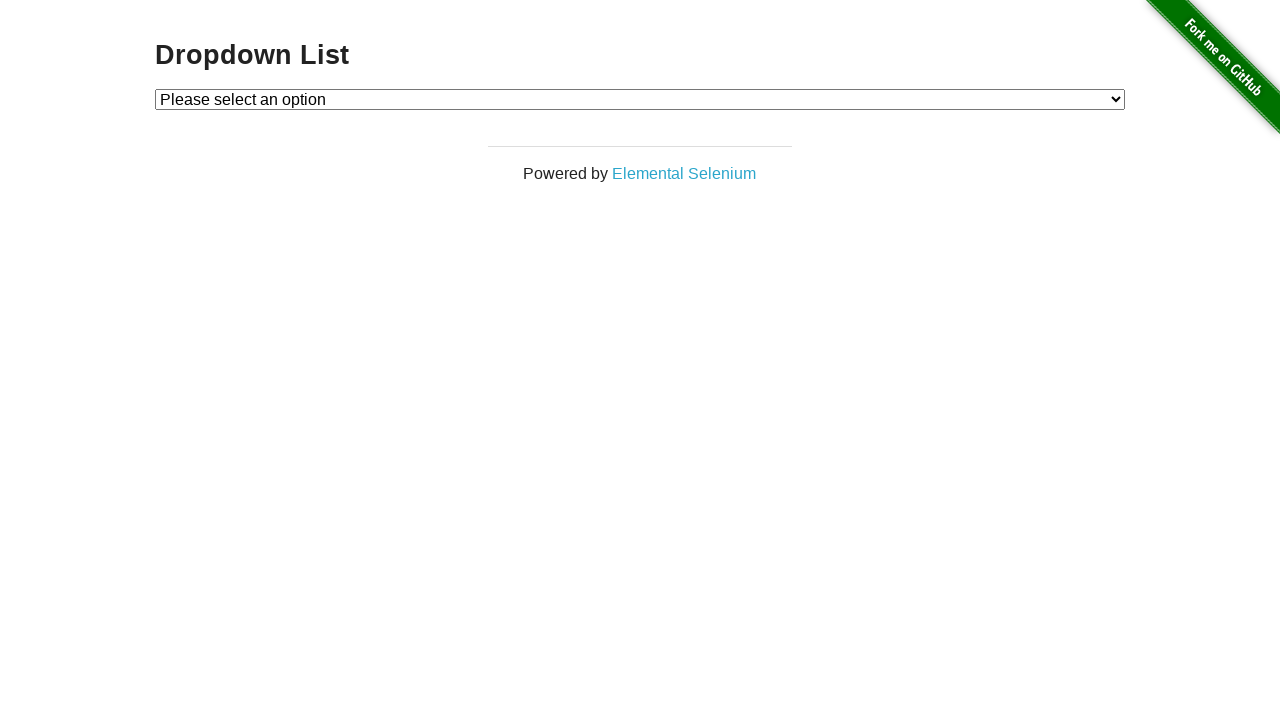

Waited for dropdown element to be present
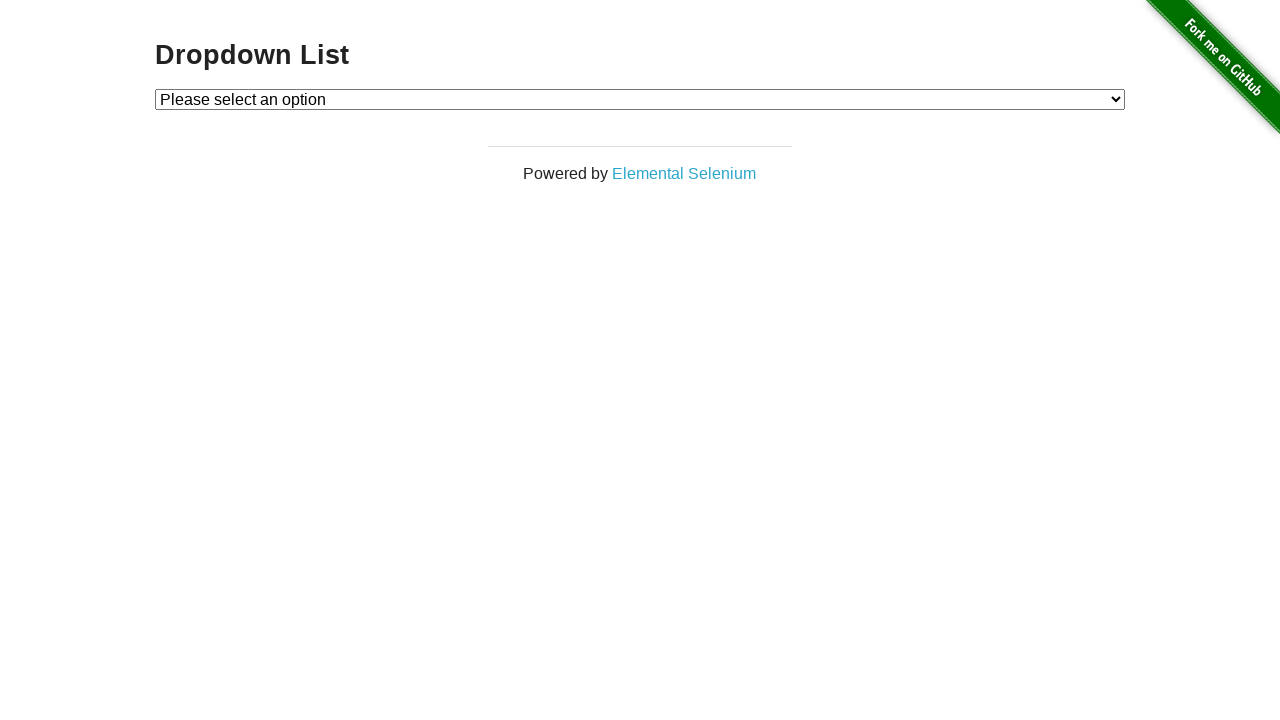

Selected 'Option 1' from the dropdown using select_option method on #dropdown
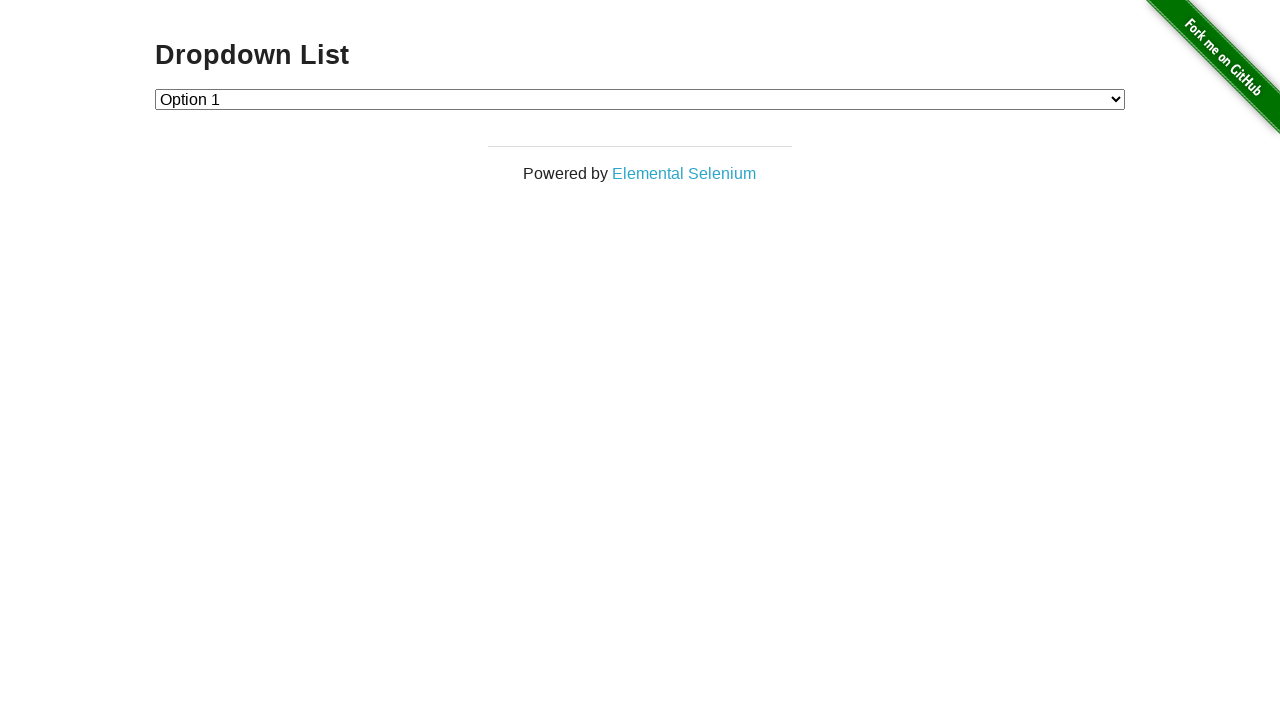

Retrieved selected option text to verify selection
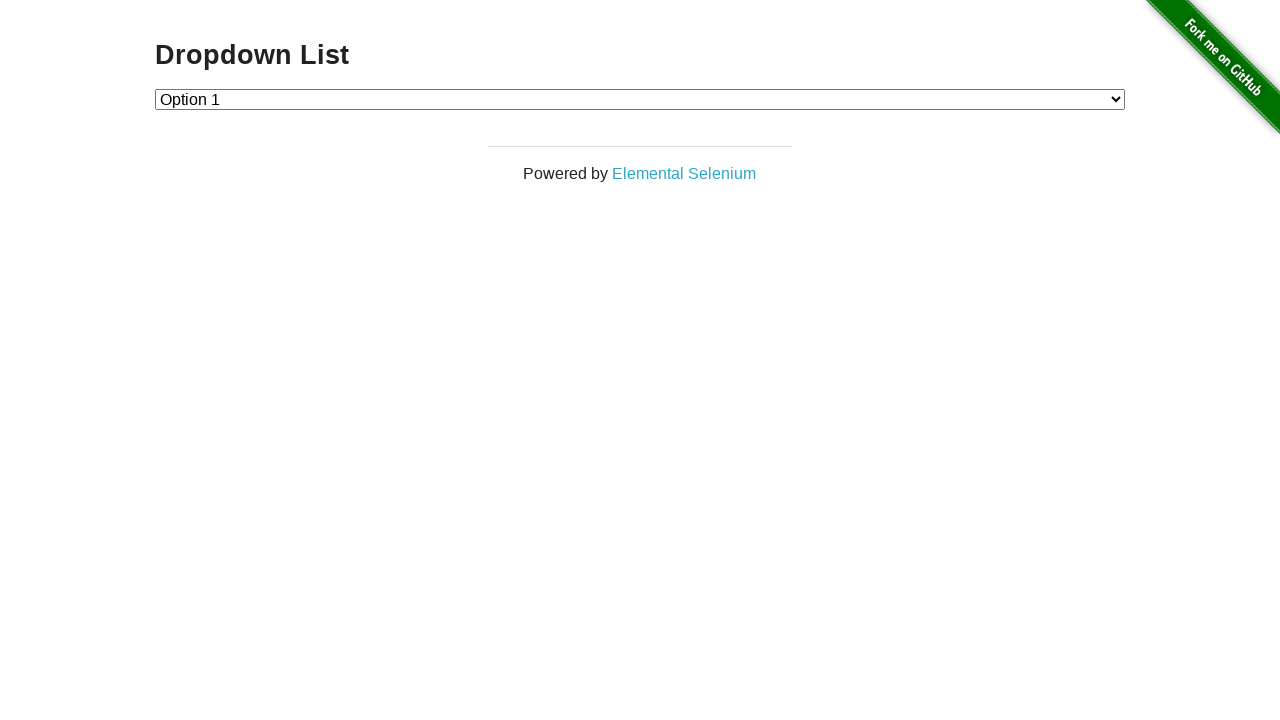

Verified that 'Option 1' is selected - assertion passed
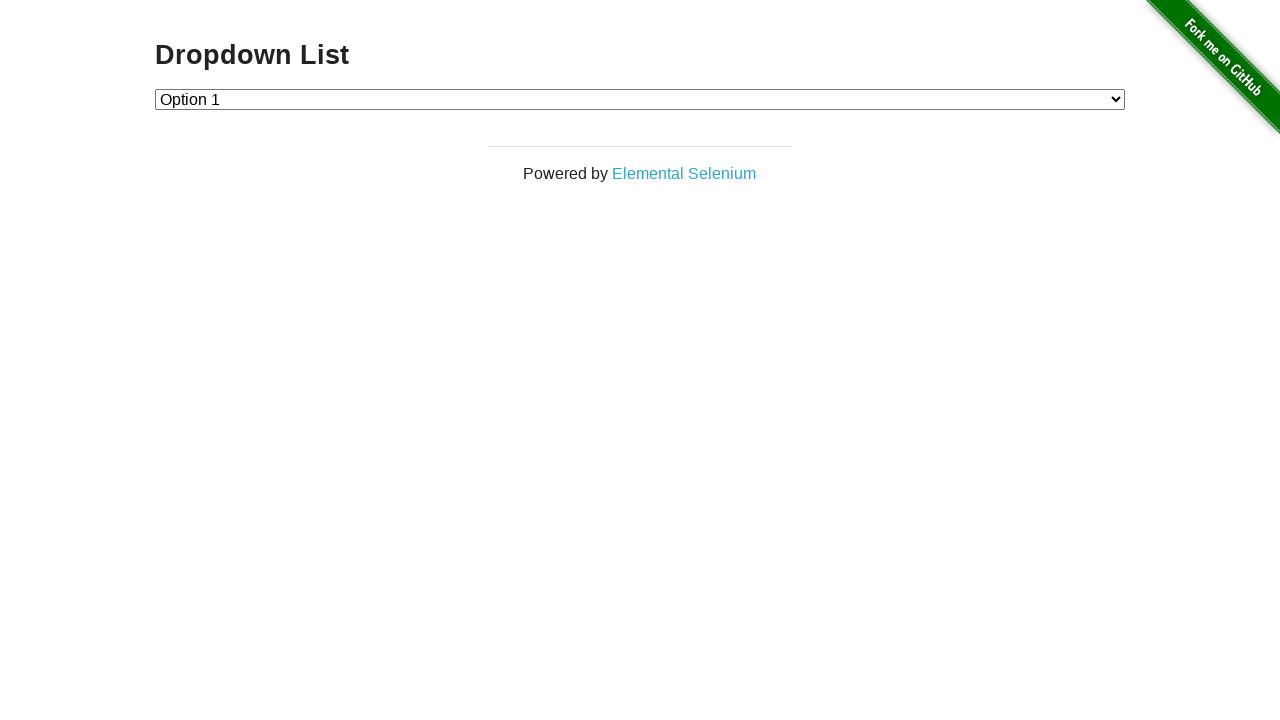

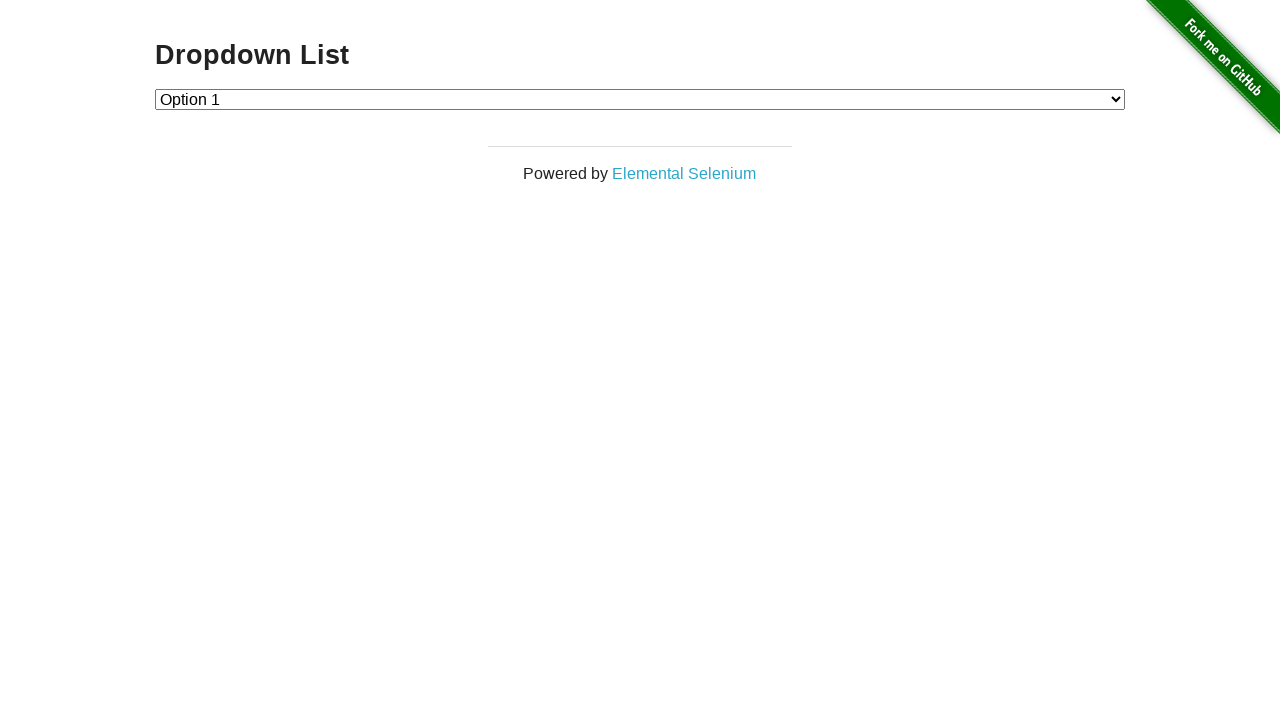